Tests input field functionality by typing text into an input field, clicking a button that triggers an alert, accepting the alert, and verifying the input value remains unchanged.

Starting URL: https://techstepacademy.com/training-ground

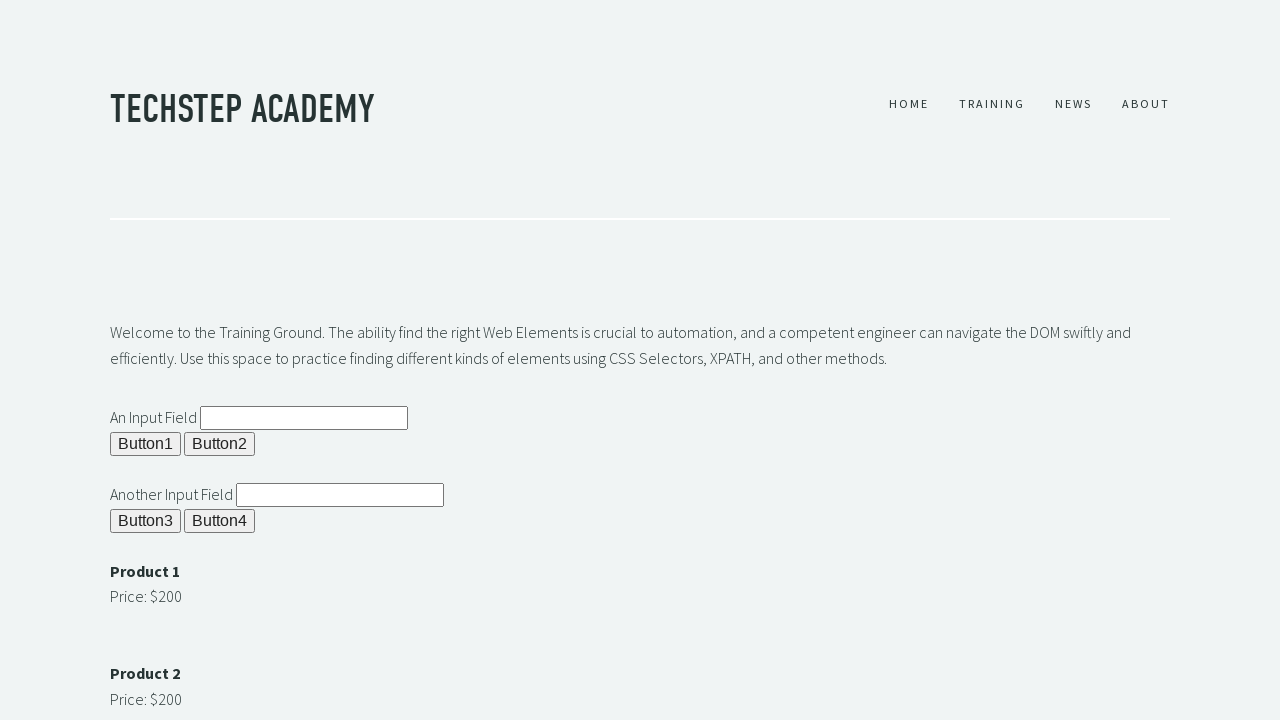

Filled input field #ipt1 with 'Worked' on #ipt1
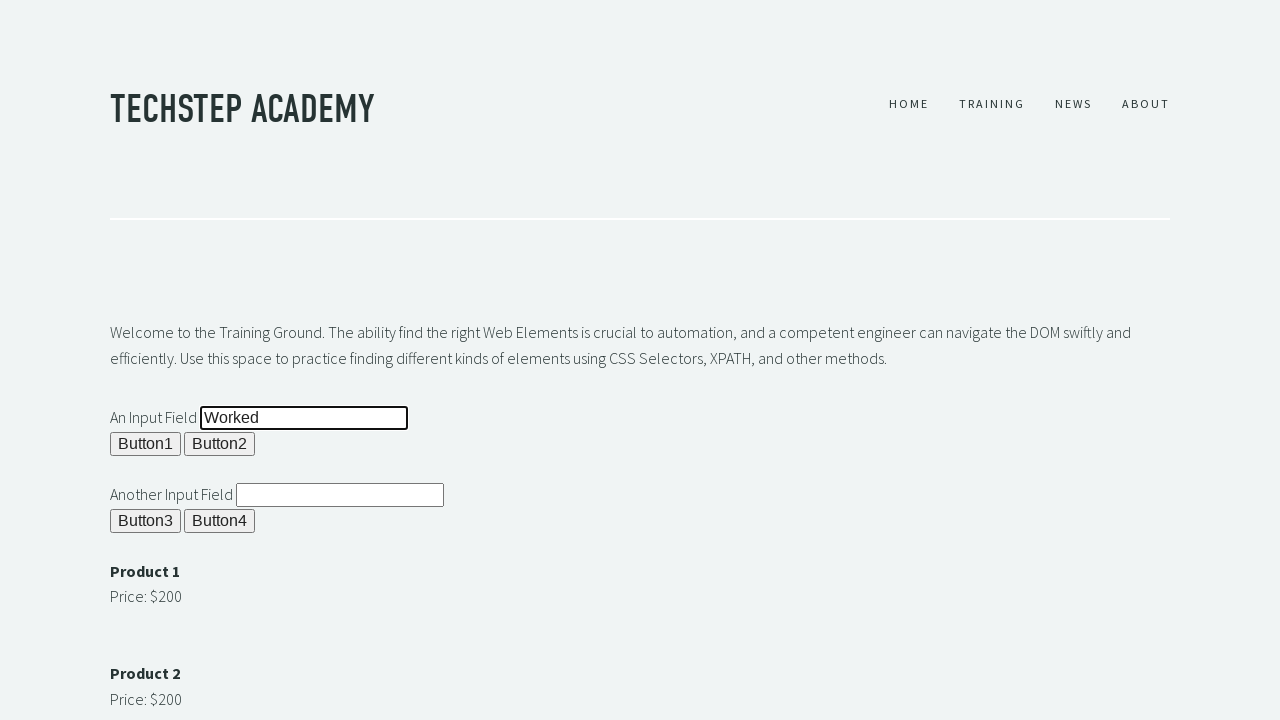

Clicked button #b1 to trigger alert at (146, 444) on #b1
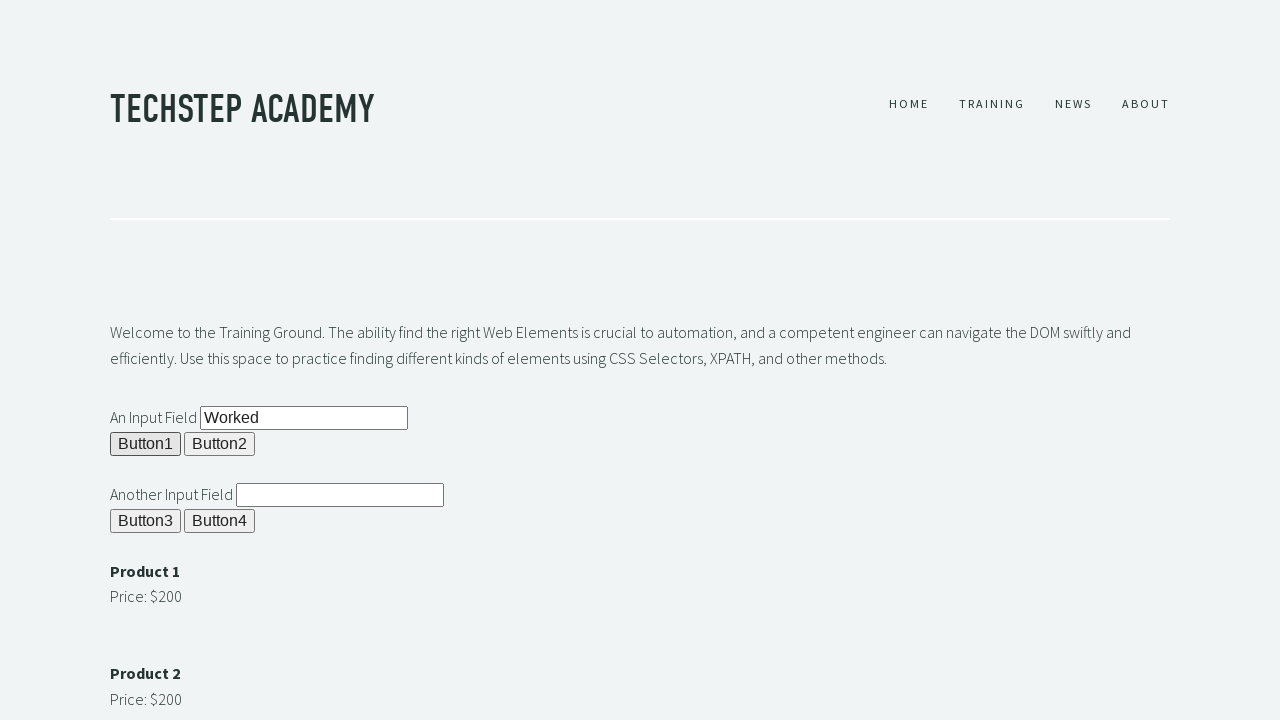

Alert dialog accepted
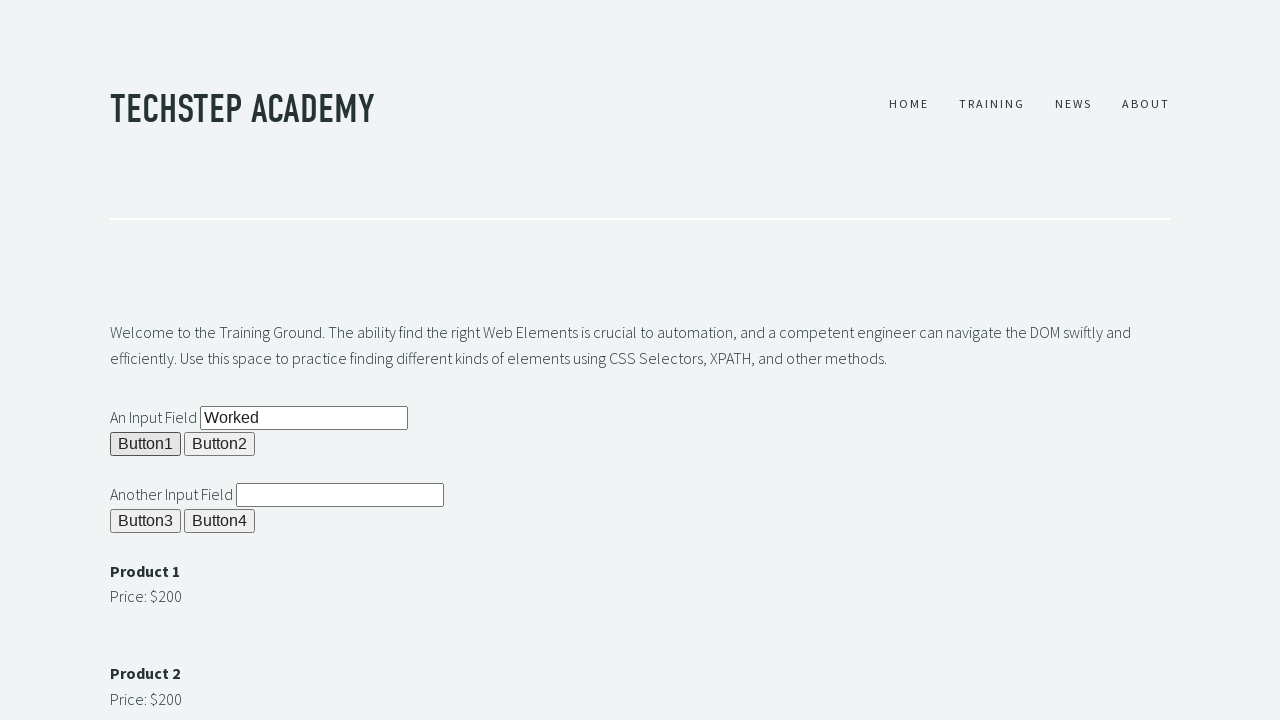

Waited 500ms for UI updates
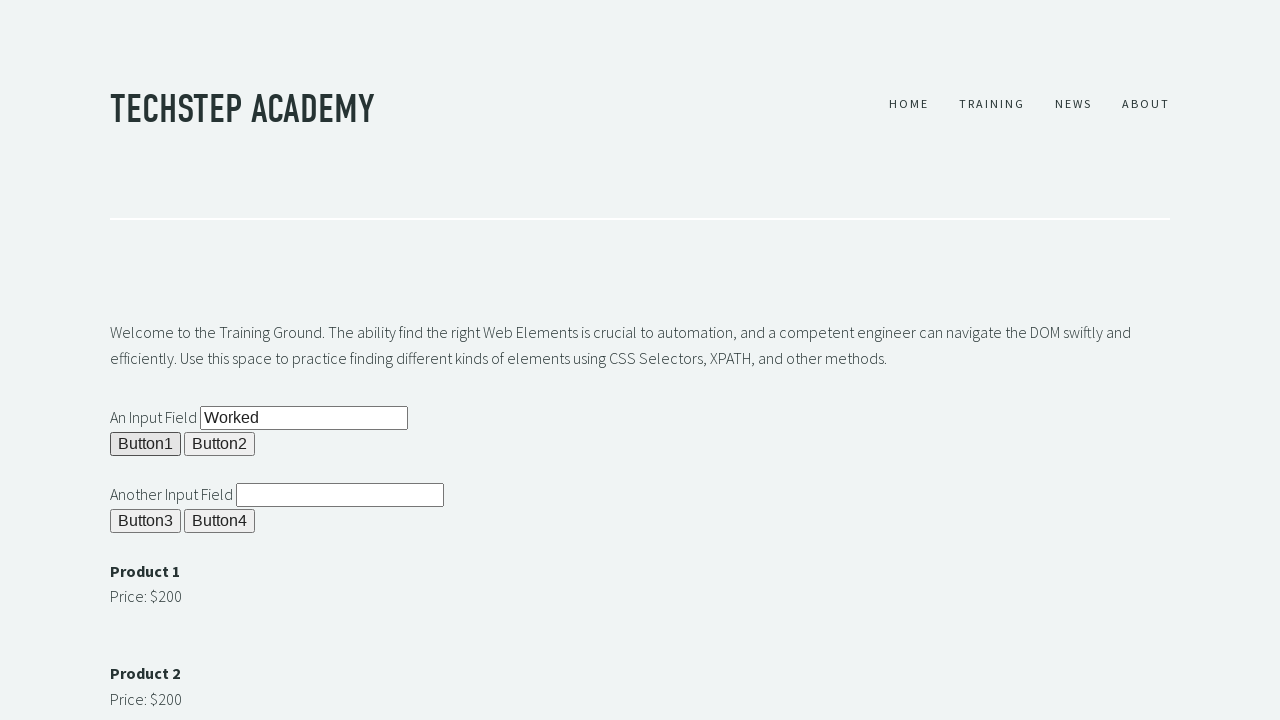

Retrieved input value from #ipt1
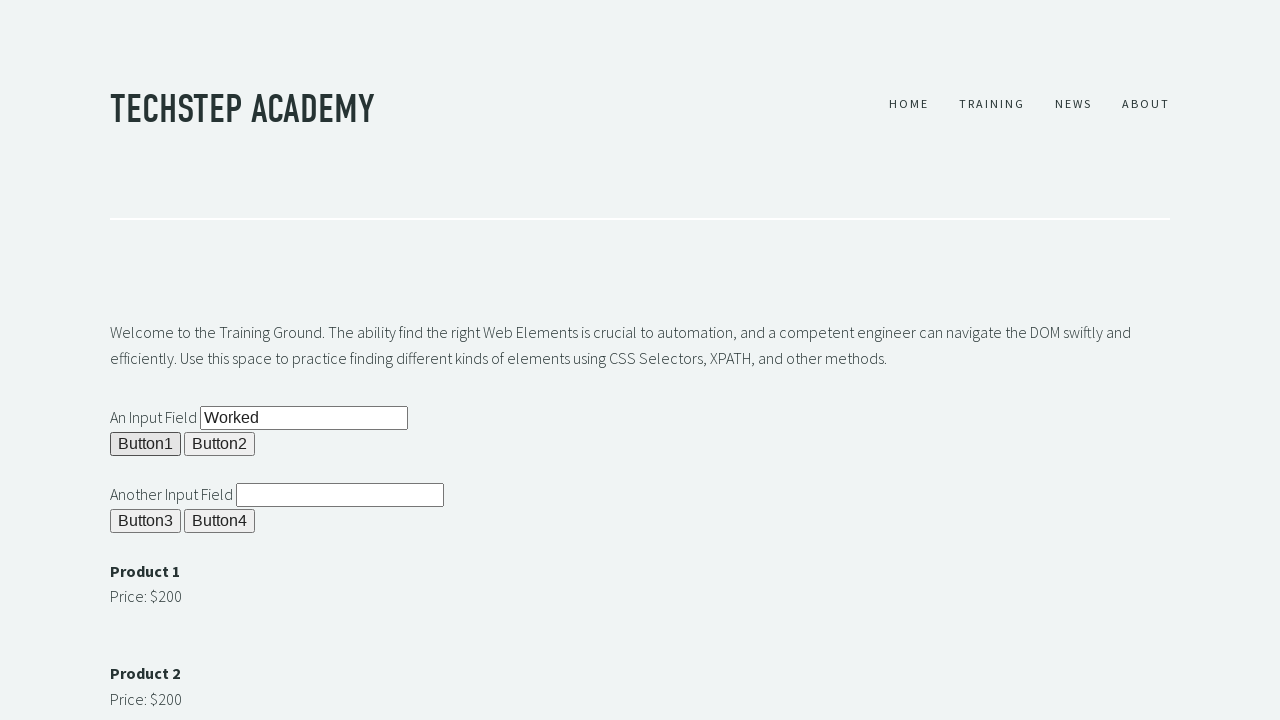

Assertion passed: input value matches expected value 'Worked'
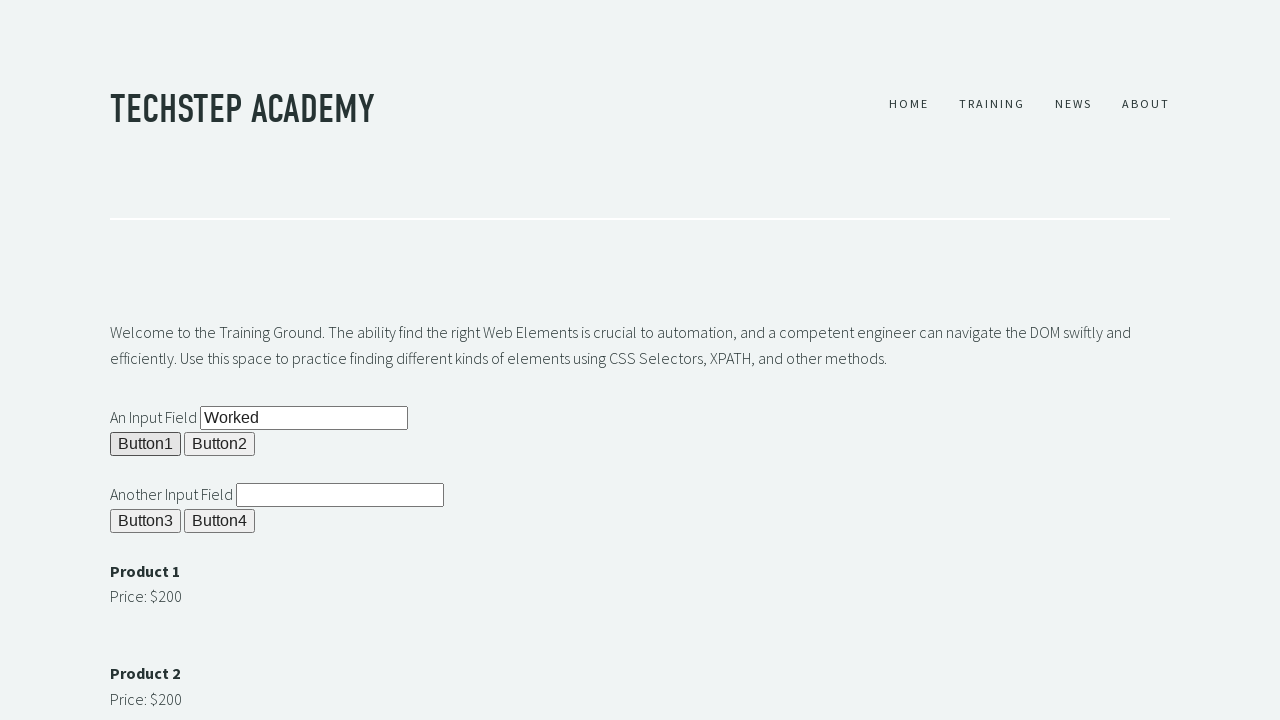

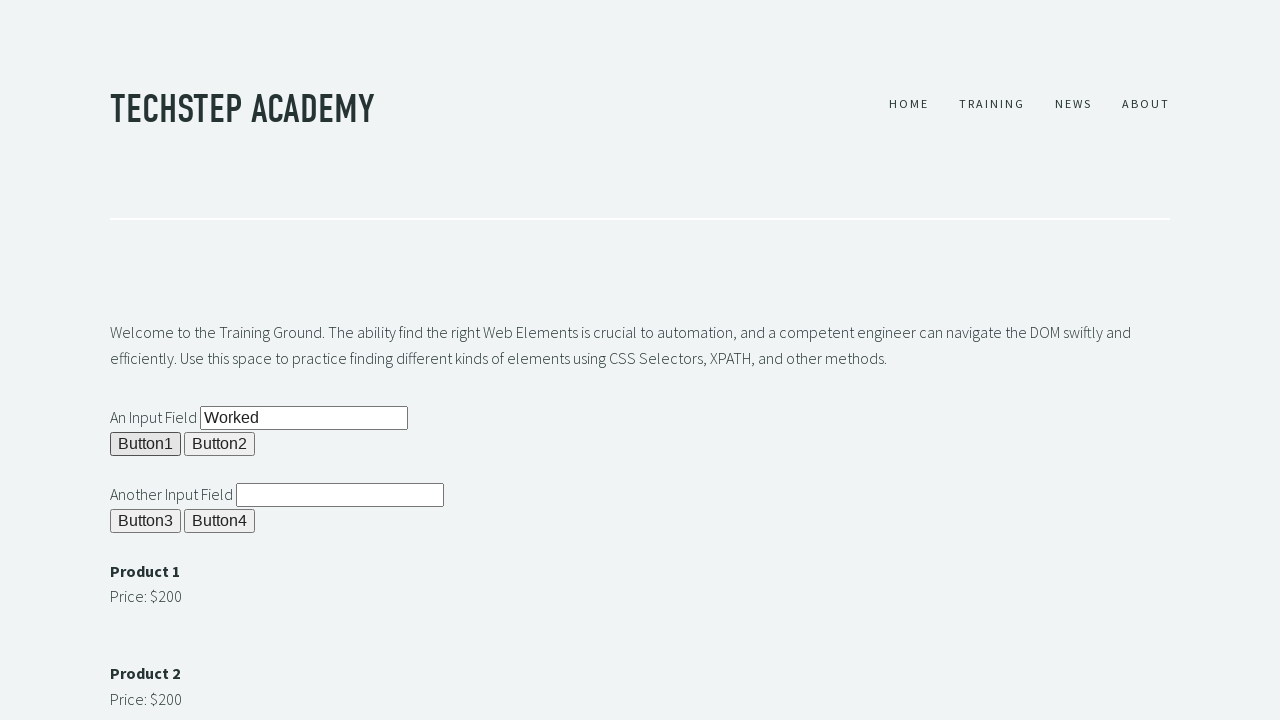